Tests slider interaction by pressing the right arrow key multiple times to increase the slider value

Starting URL: https://www.selenium.dev/selenium/web/web-form.html

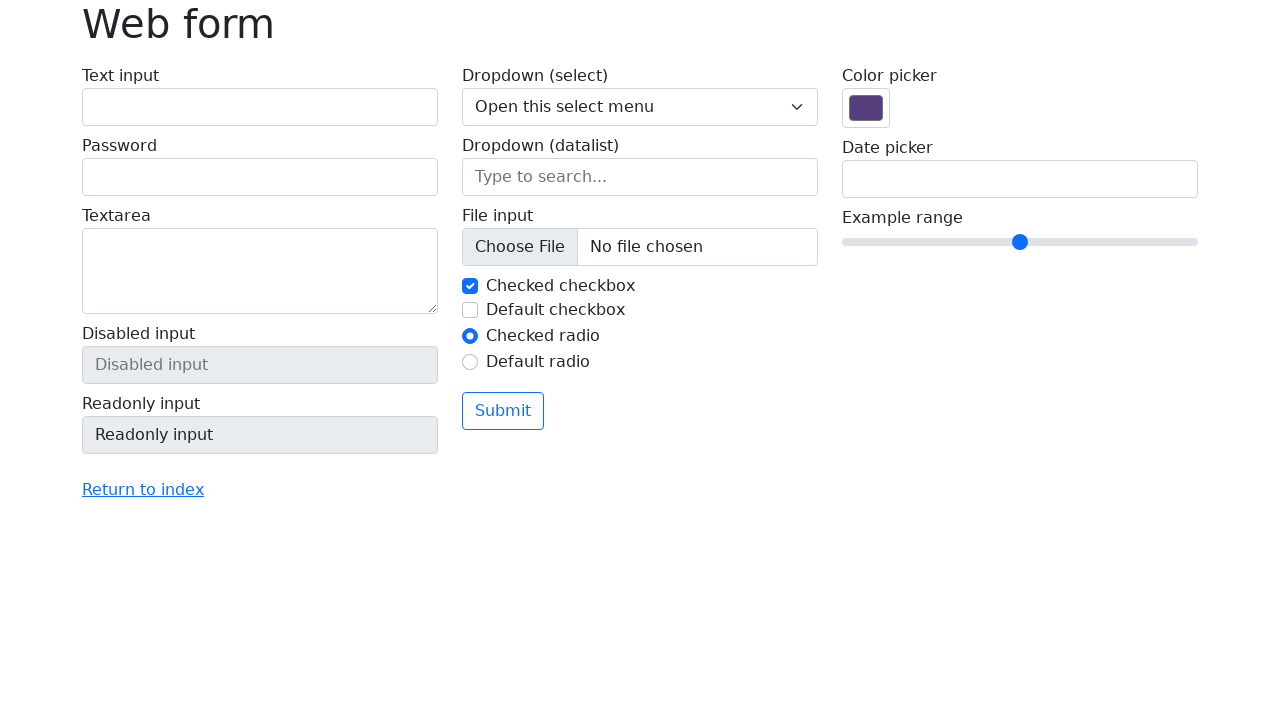

Navigated to web form test page
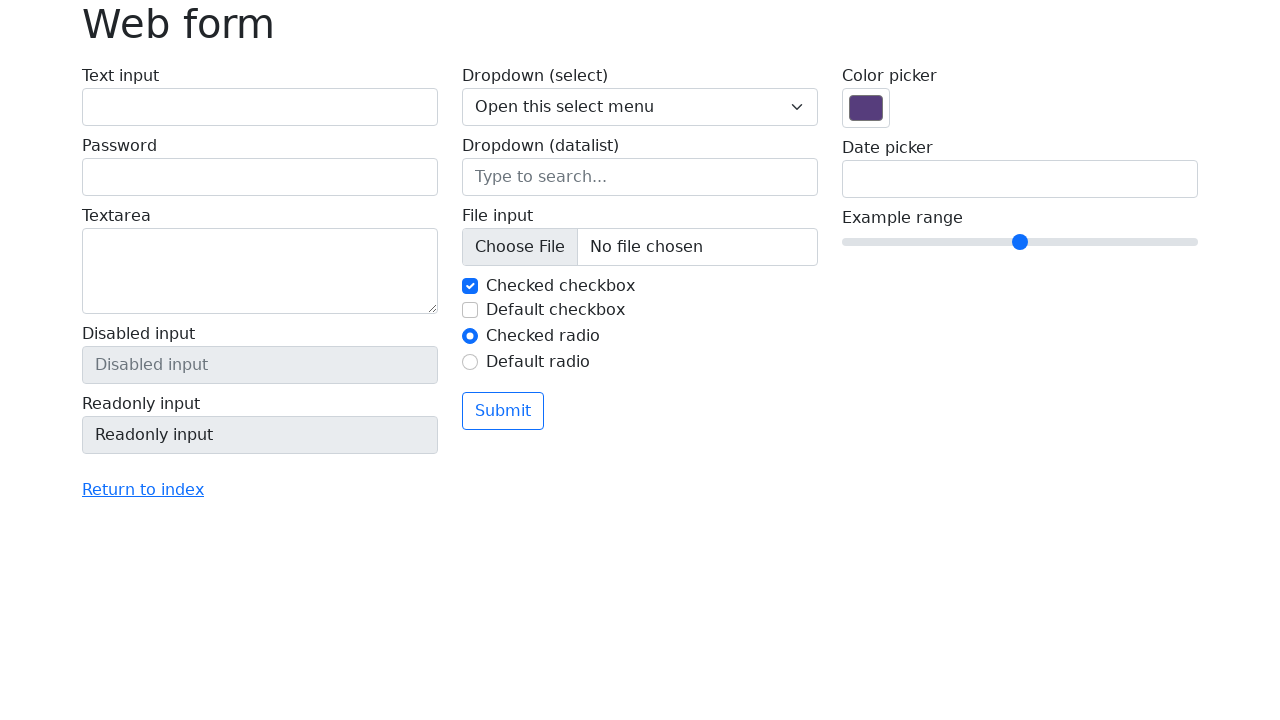

Focused on the range slider on input[name='my-range']
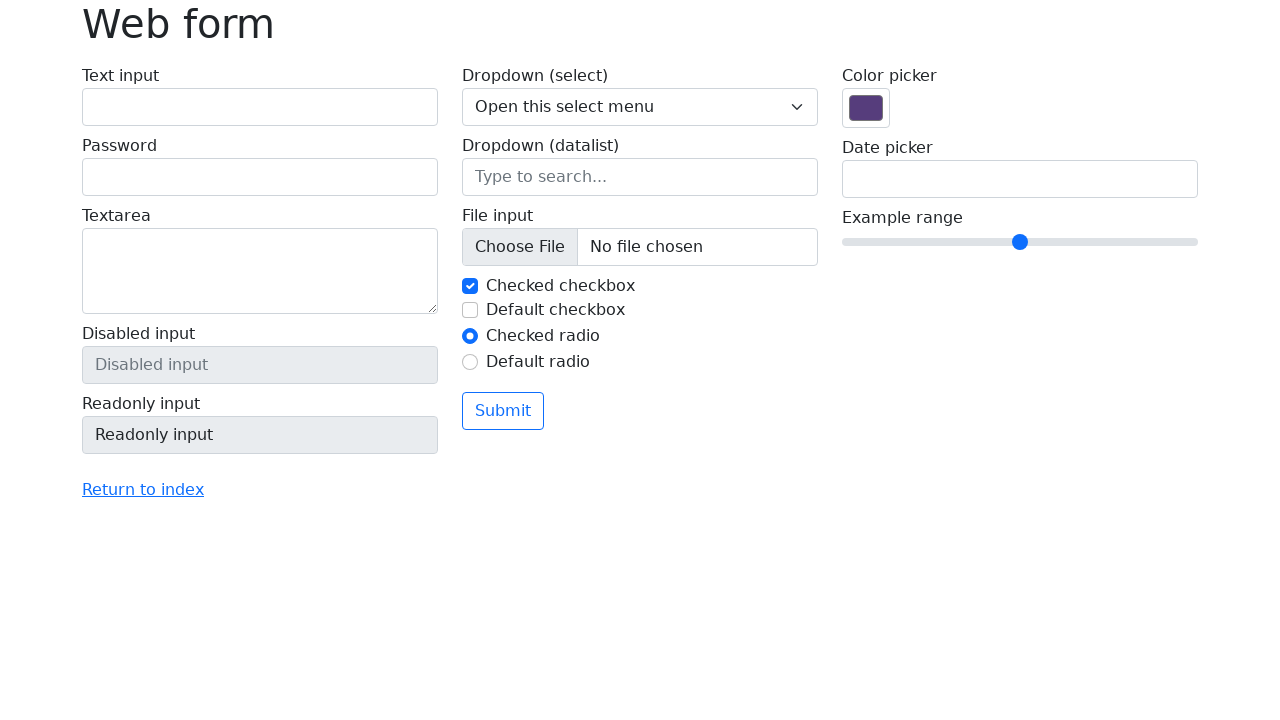

Pressed right arrow key 1 times to increase slider value on input[name='my-range']
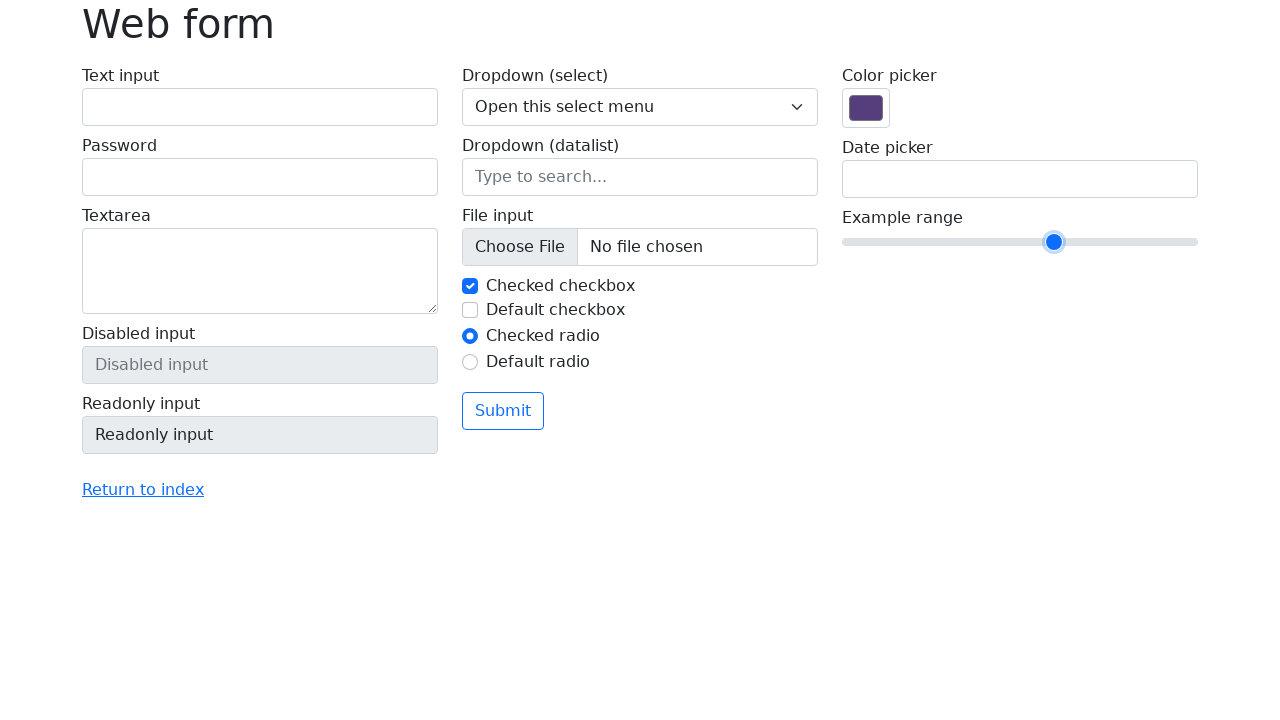

Pressed right arrow key 2 times to increase slider value on input[name='my-range']
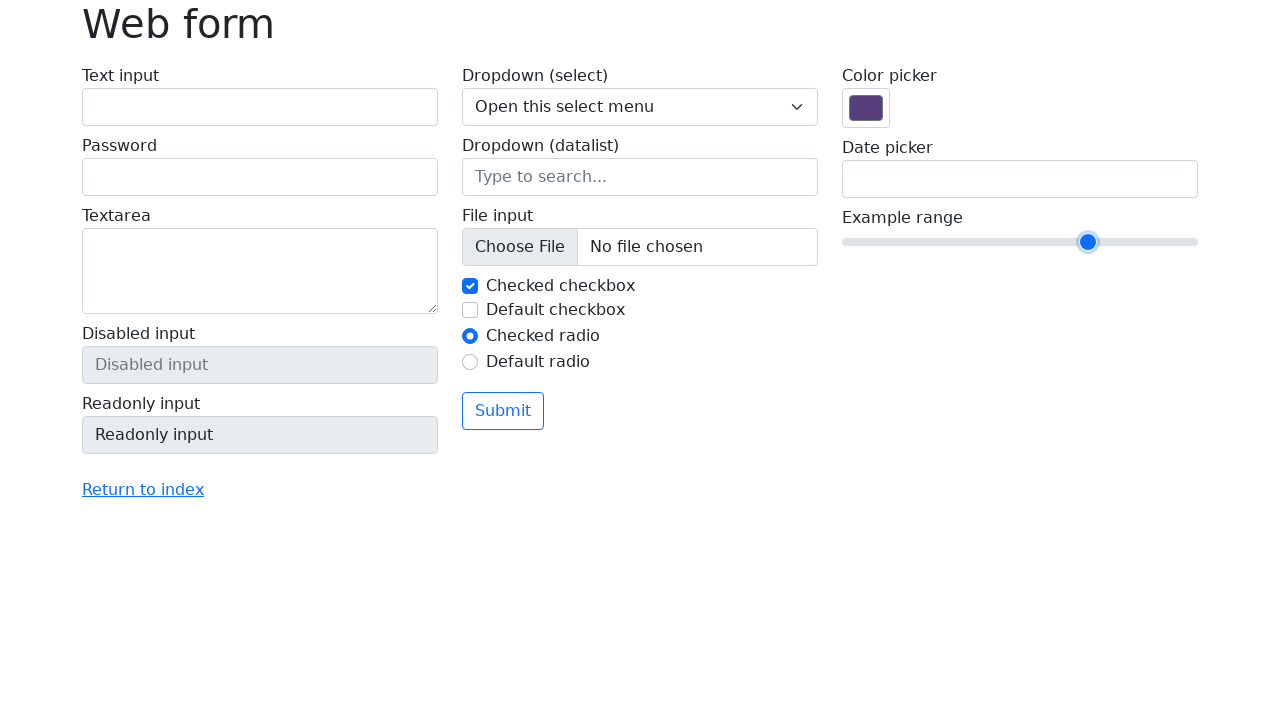

Pressed right arrow key 3 times to increase slider value on input[name='my-range']
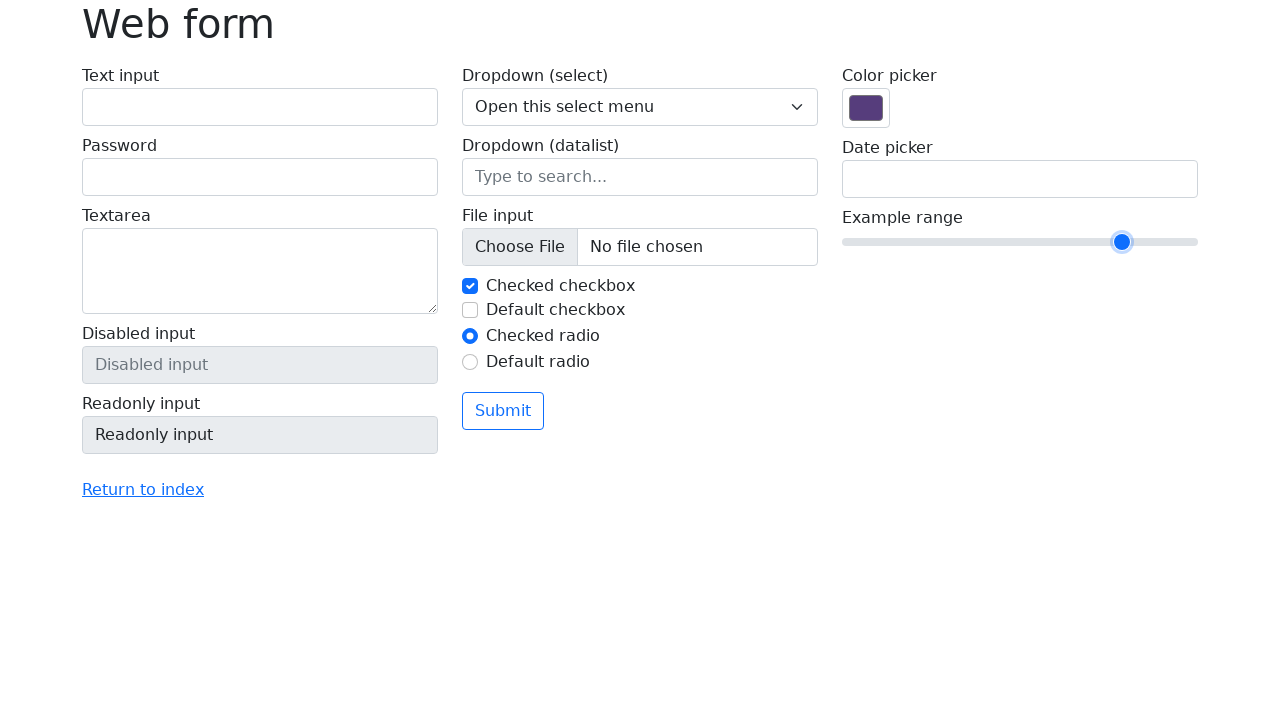

Pressed right arrow key 4 times to increase slider value on input[name='my-range']
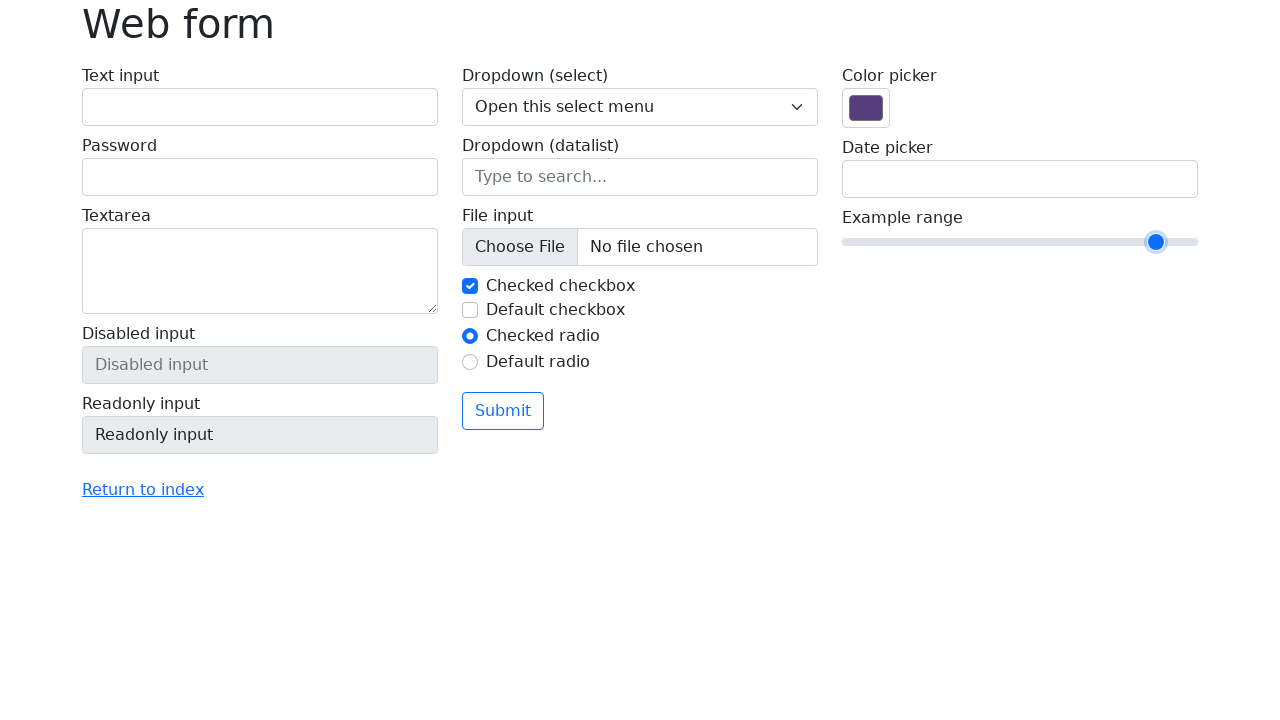

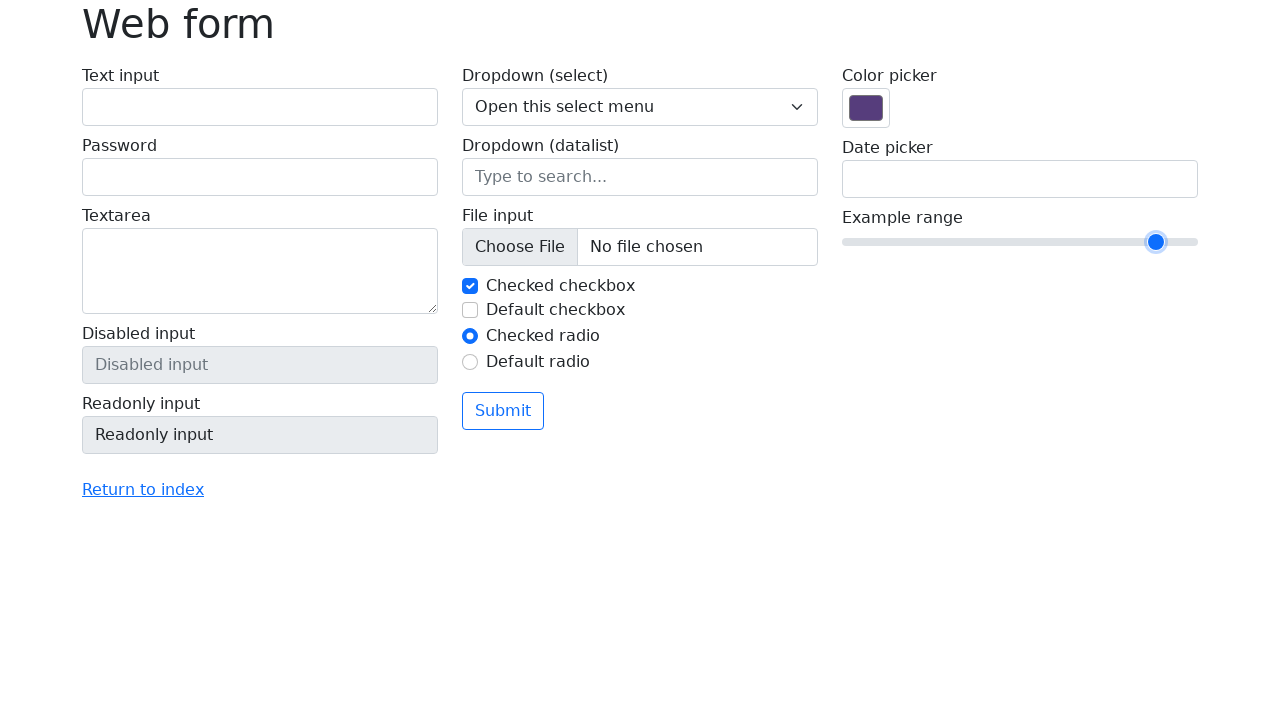